Clicks the "Edit" link on LetCode test page and verifies the Input heading appears

Starting URL: https://letcode.in/test

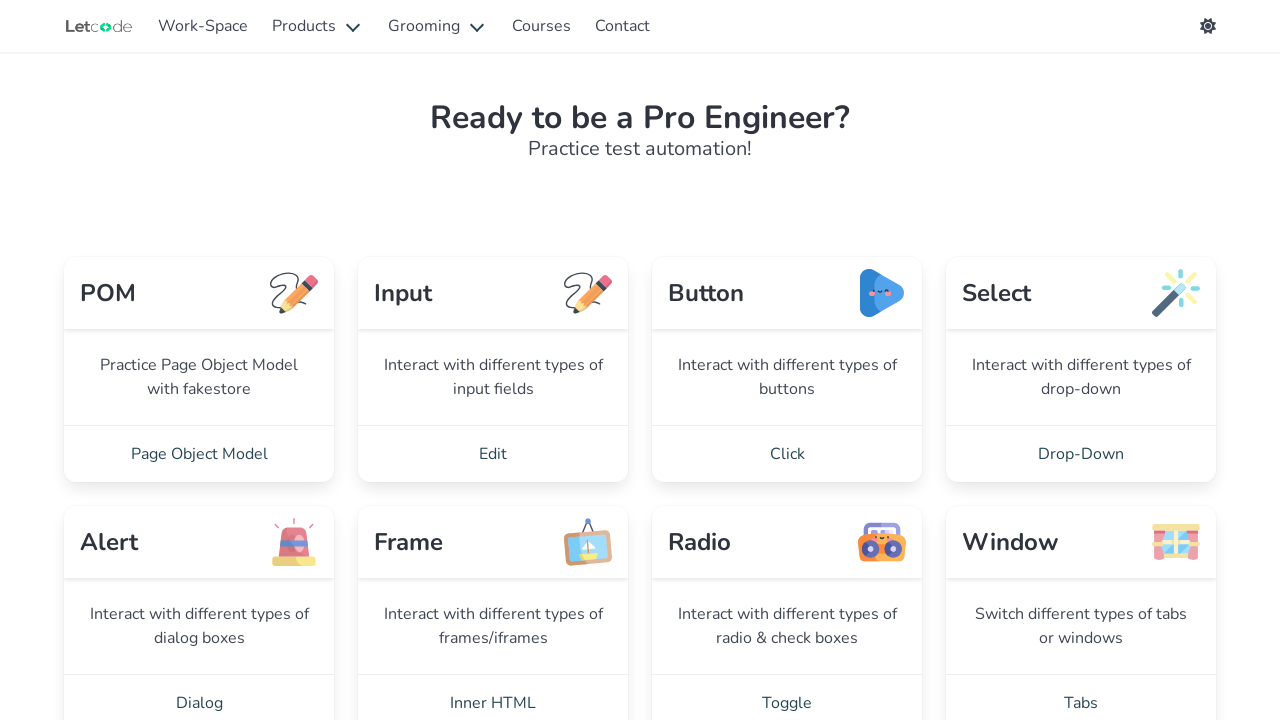

Clicked the 'Edit' link on LetCode test page at (493, 454) on internal:role=link[name="Edit"i]
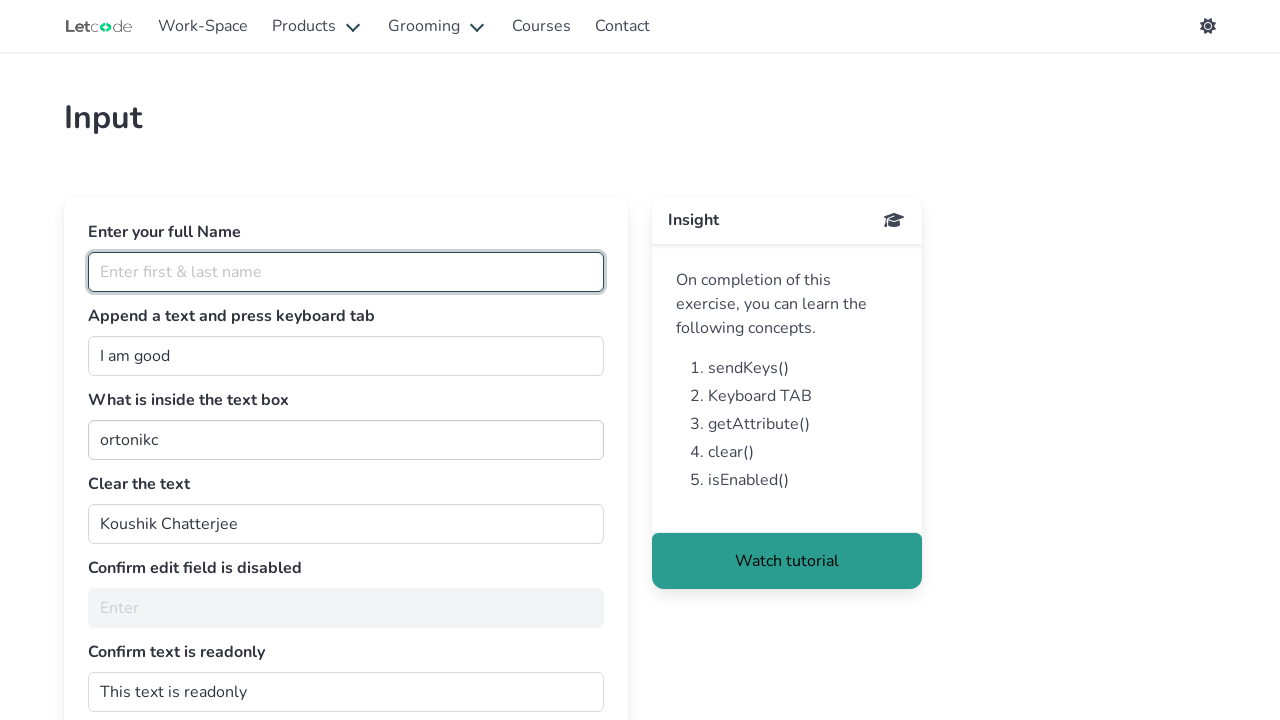

Verified that the 'Input' heading is visible
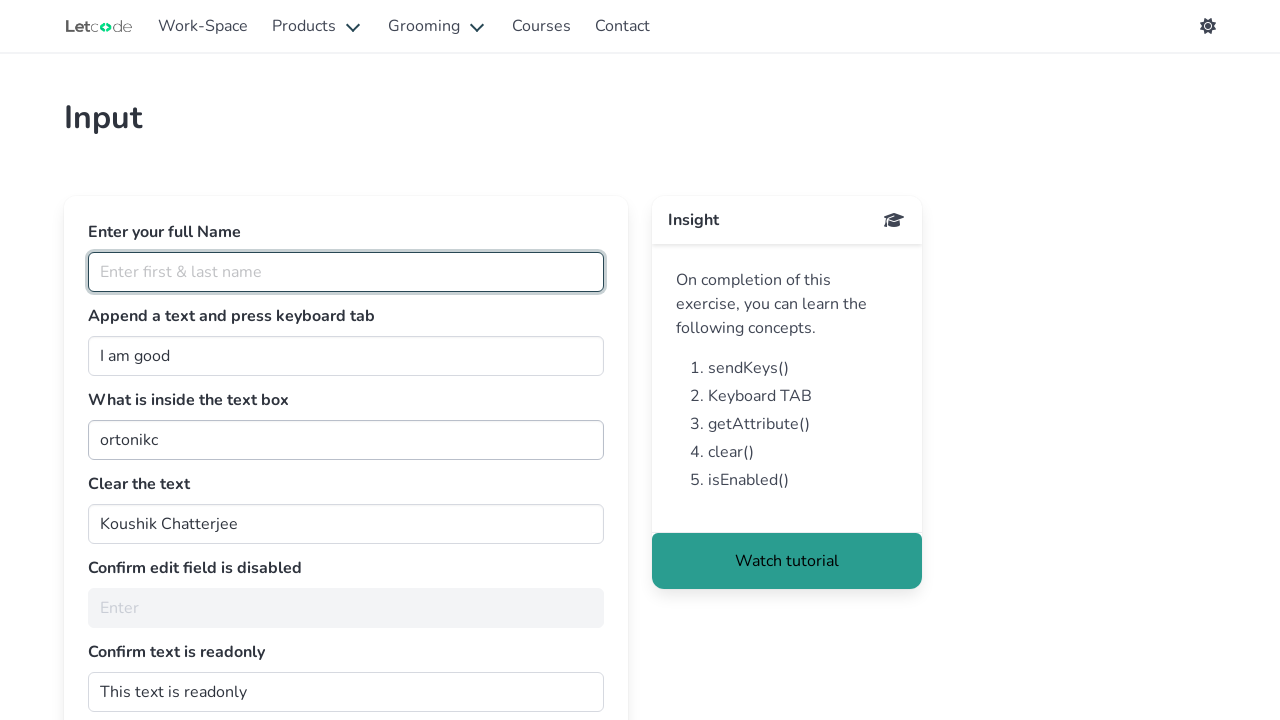

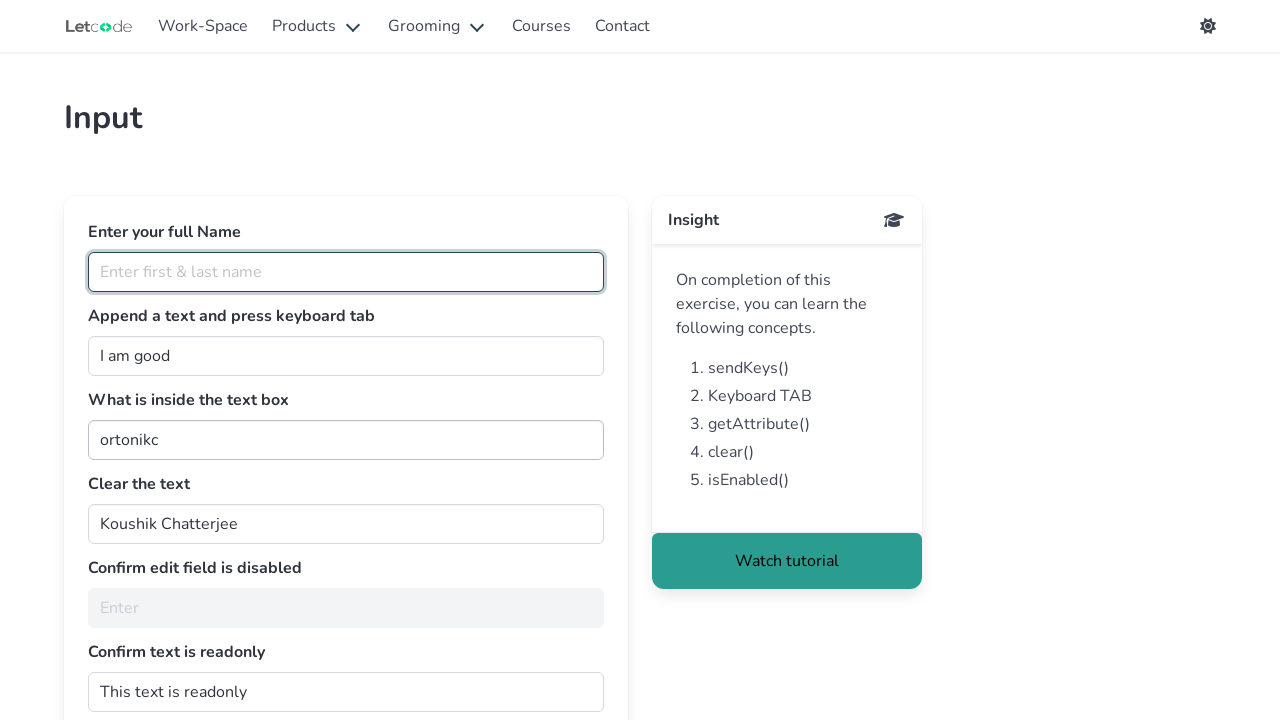